Opens passenger dropdown and increments adult passenger count to 5

Starting URL: https://rahulshettyacademy.com/dropdownsPractise/

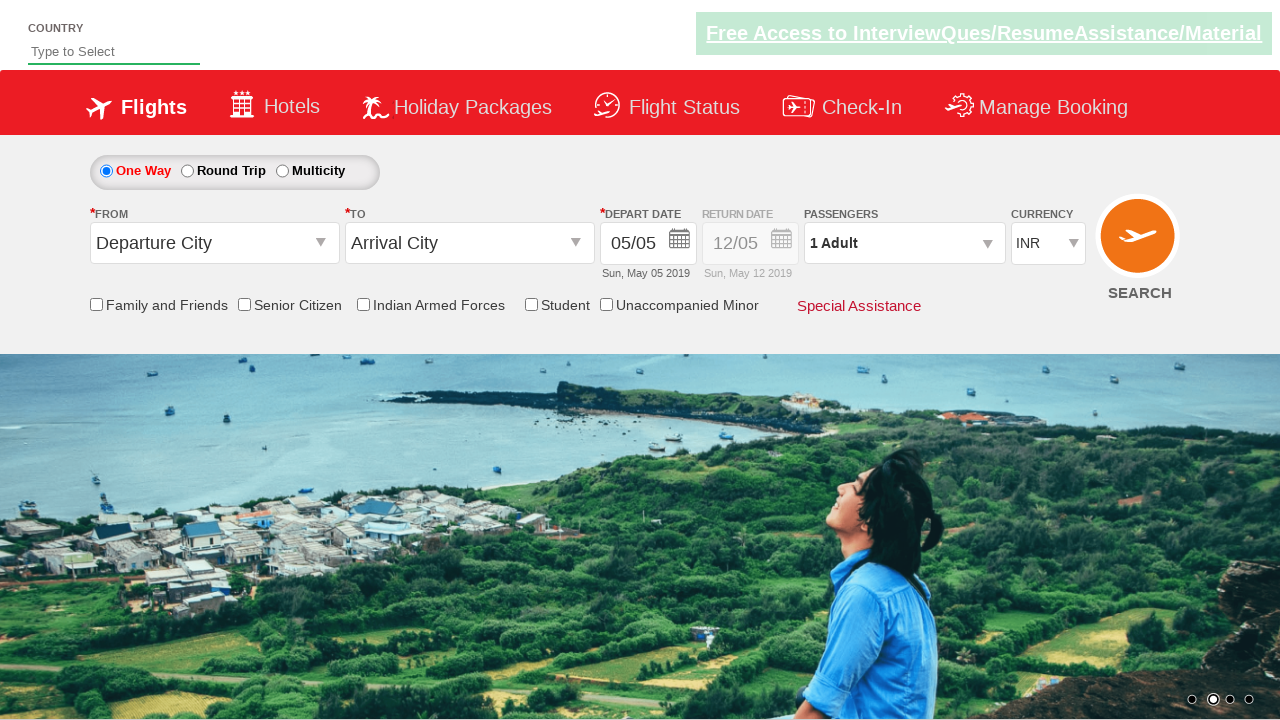

Clicked passenger info dropdown to open at (904, 243) on #divpaxinfo
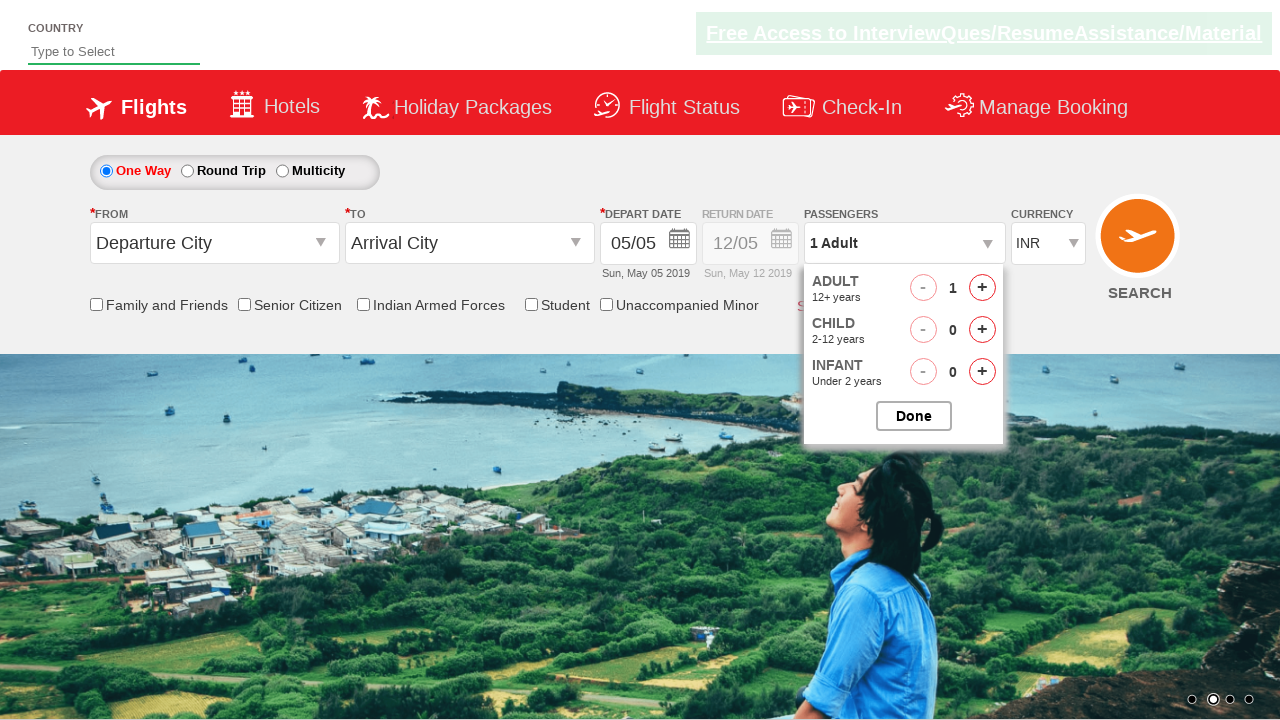

Waited for passenger dropdown to open
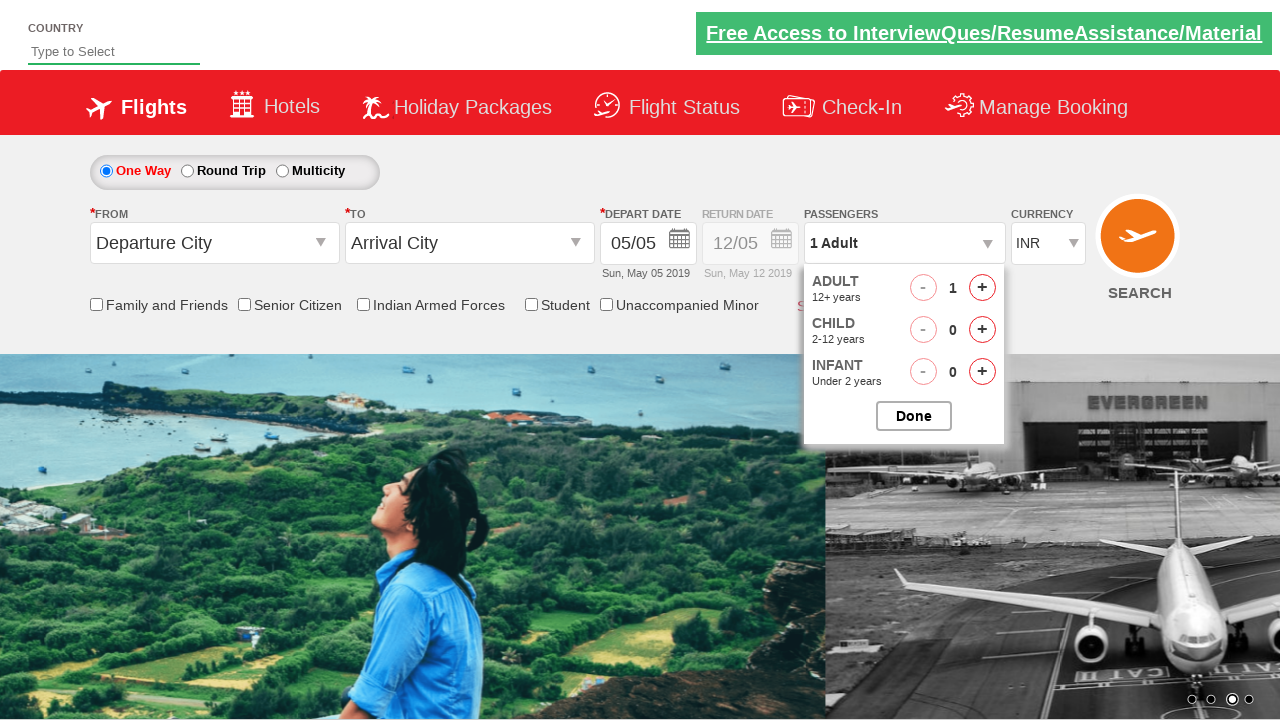

Incremented adult passenger count (iteration 1/4) at (982, 288) on #hrefIncAdt
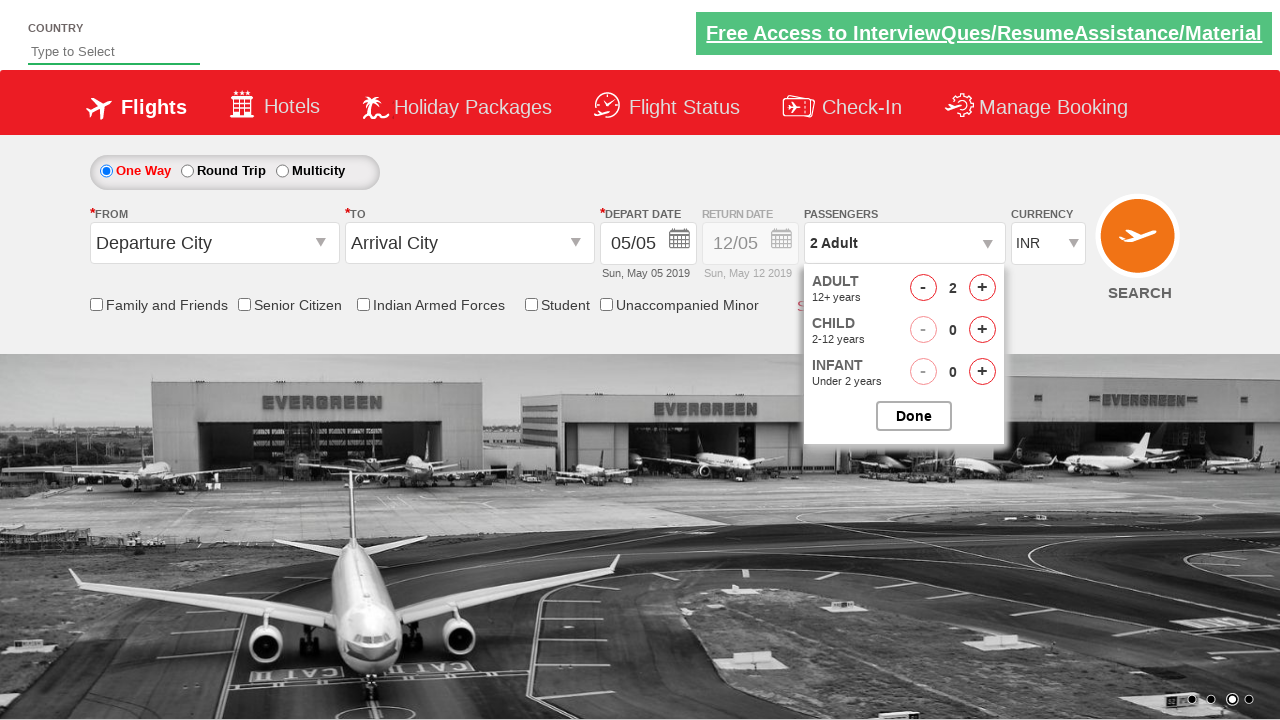

Incremented adult passenger count (iteration 2/4) at (982, 288) on #hrefIncAdt
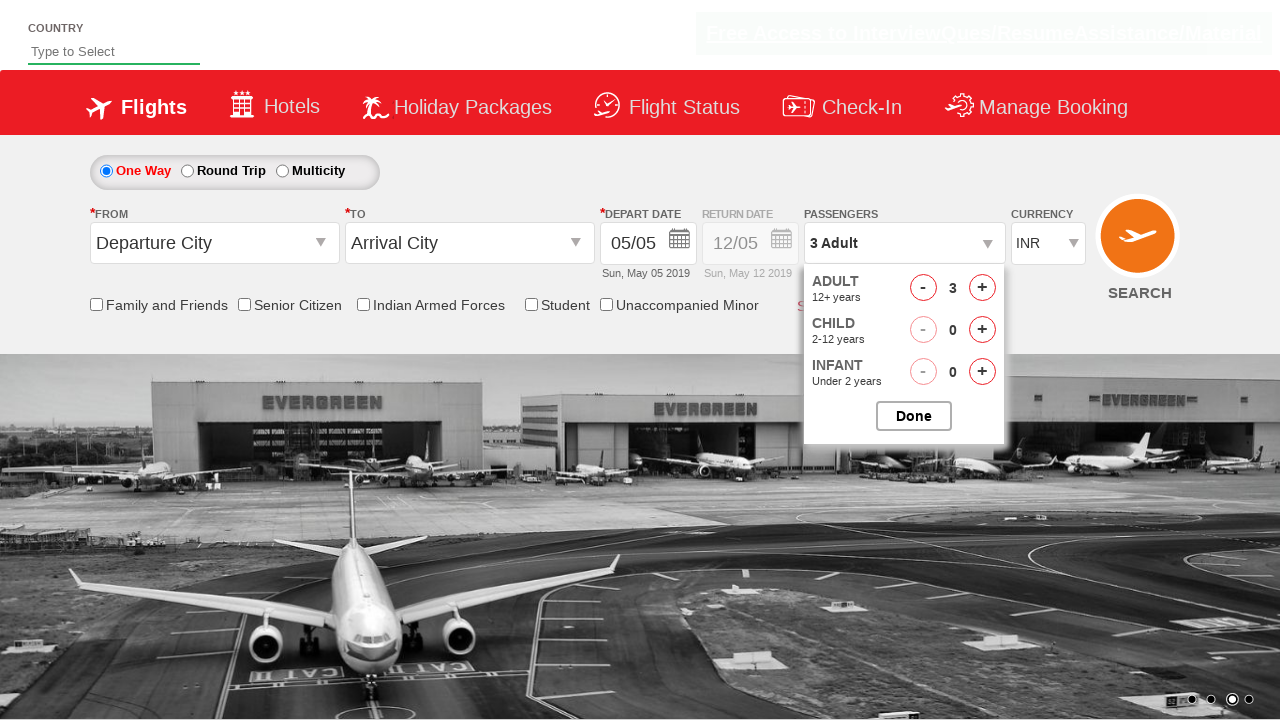

Incremented adult passenger count (iteration 3/4) at (982, 288) on #hrefIncAdt
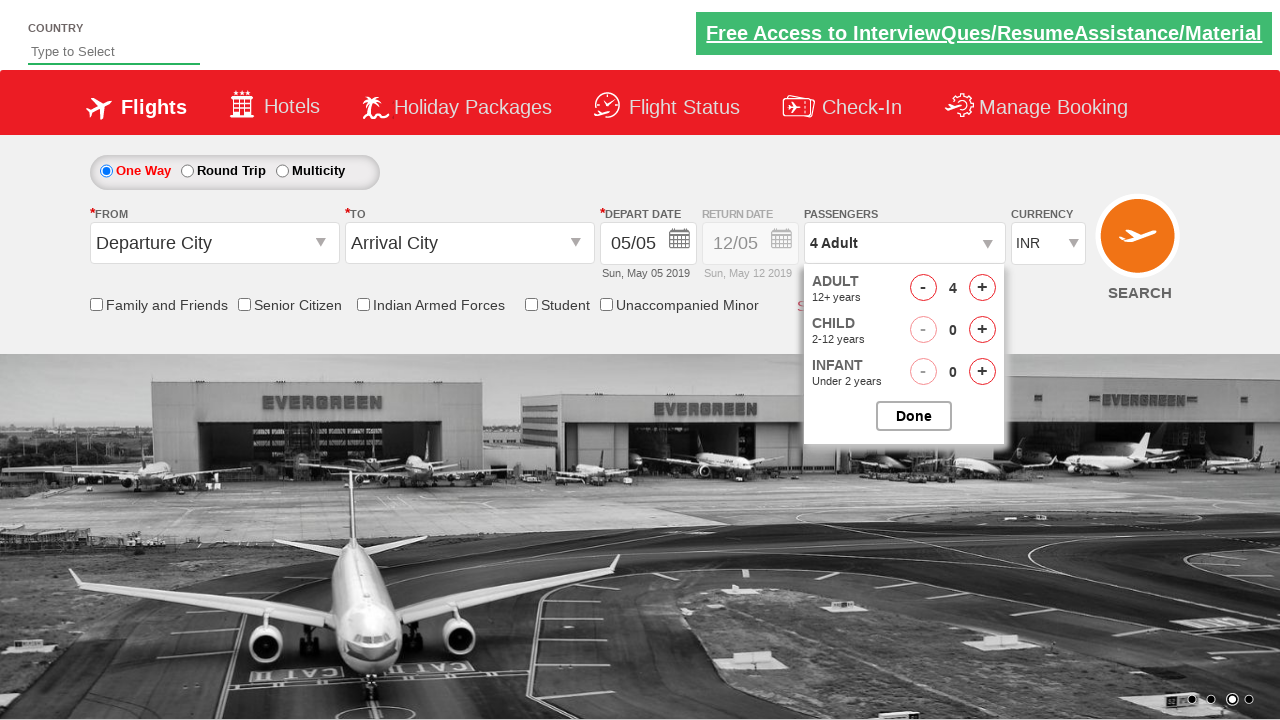

Incremented adult passenger count (iteration 4/4) at (982, 288) on #hrefIncAdt
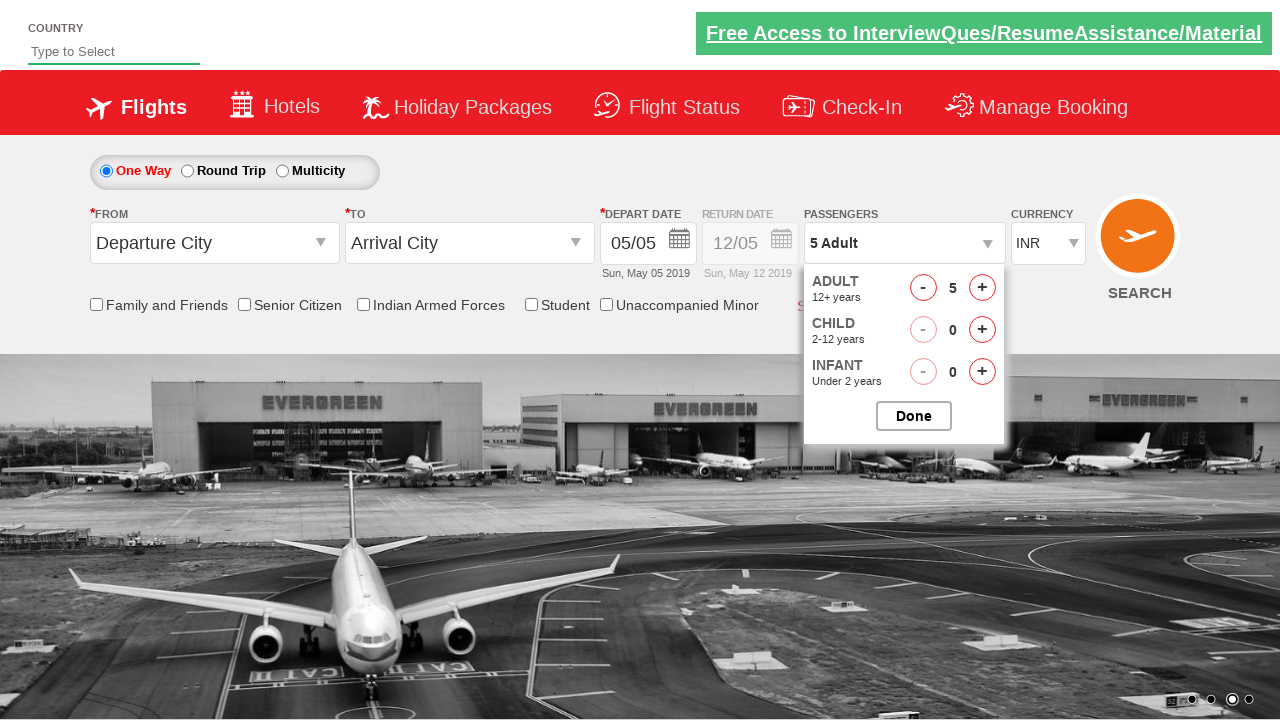

Closed passenger selection dropdown at (914, 416) on #btnclosepaxoption
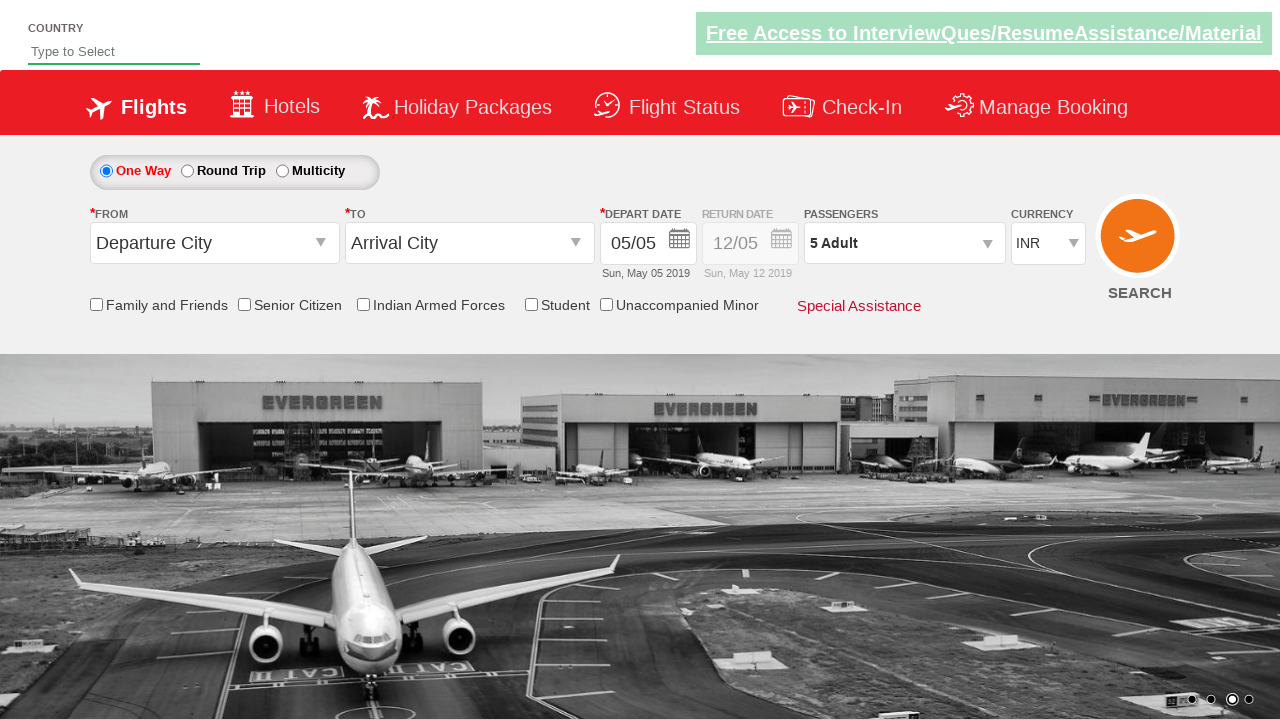

Verified passenger count is 5 Adult
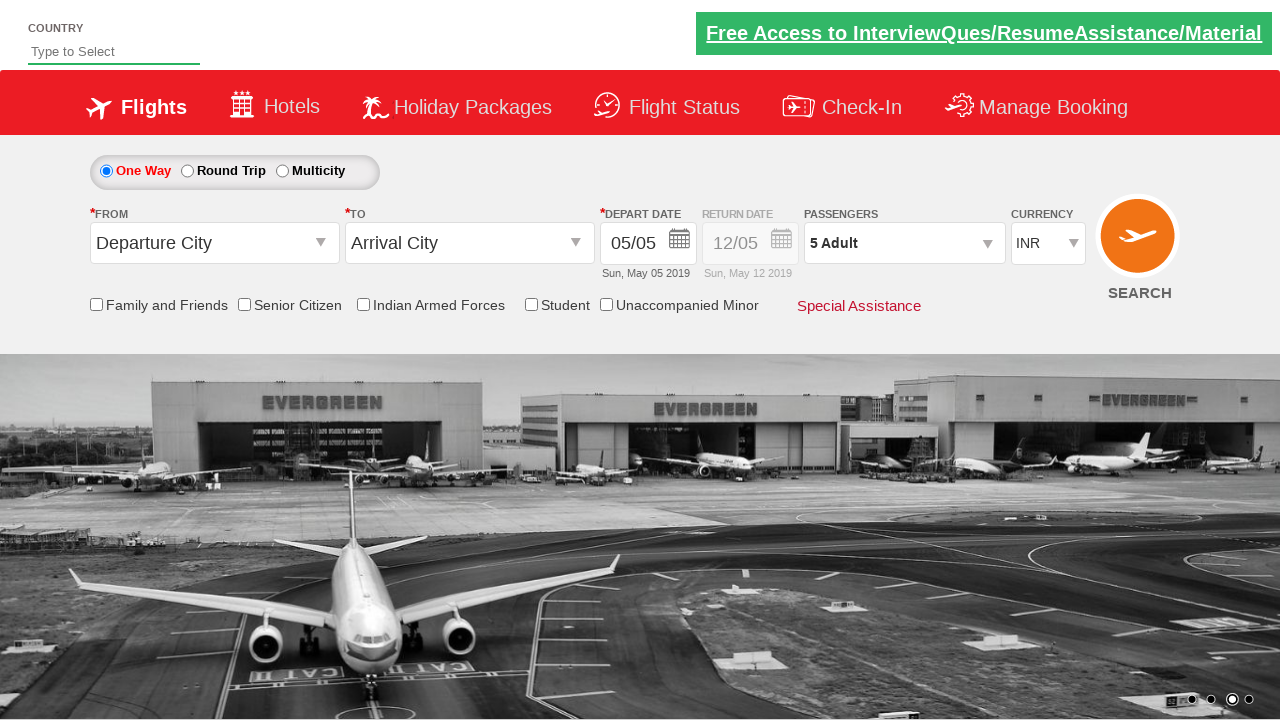

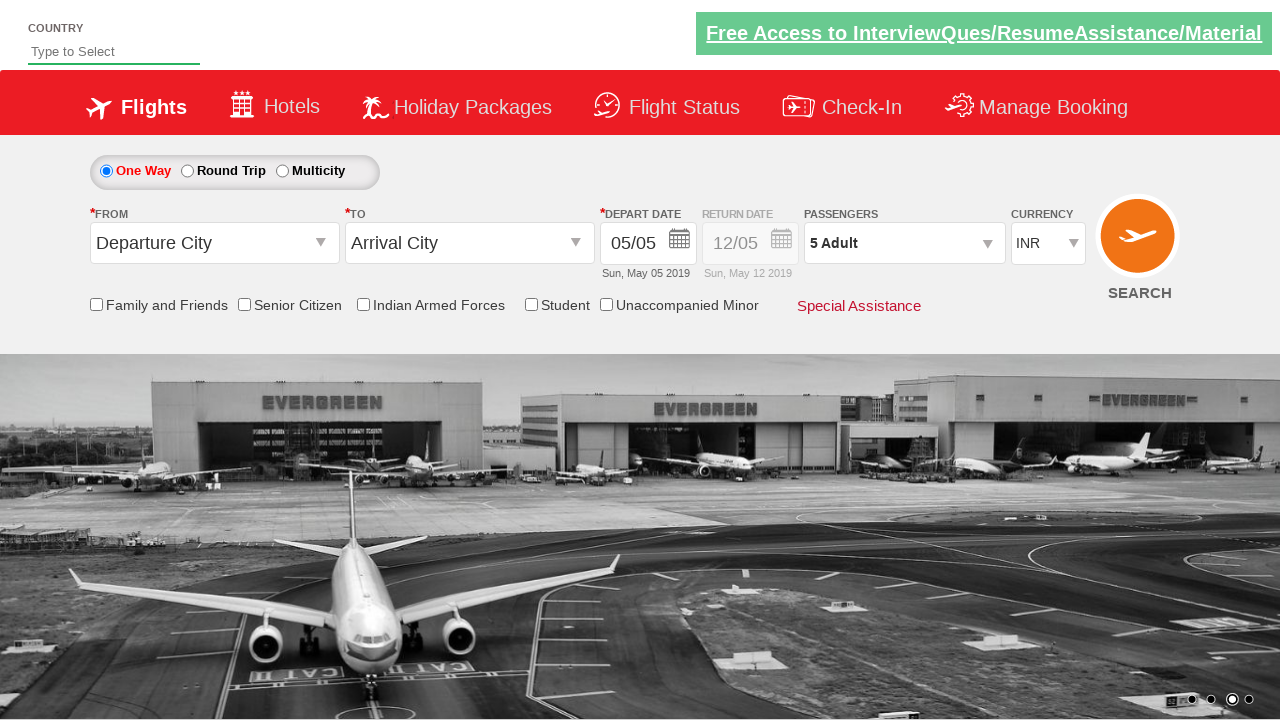